Validates that the reserve online pickup message is displayed on the home page

Starting URL: https://www.partsource.ca/

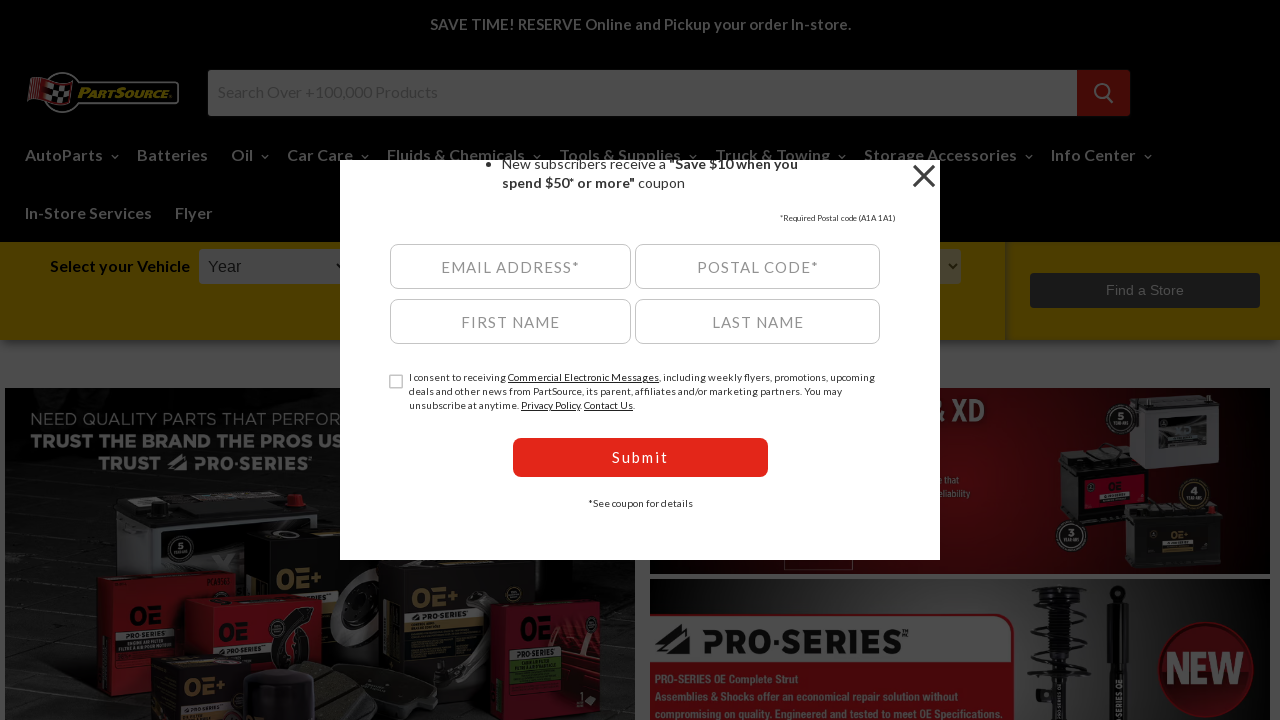

Reserve online pickup message element became visible on home page
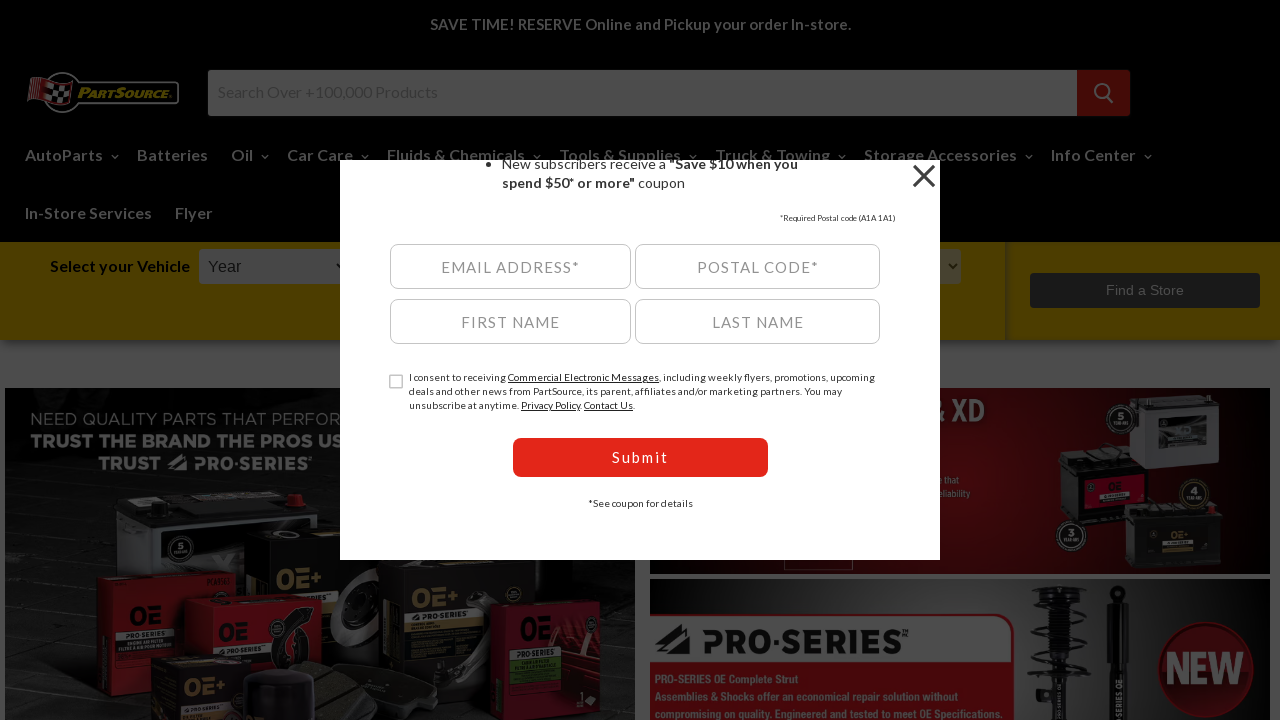

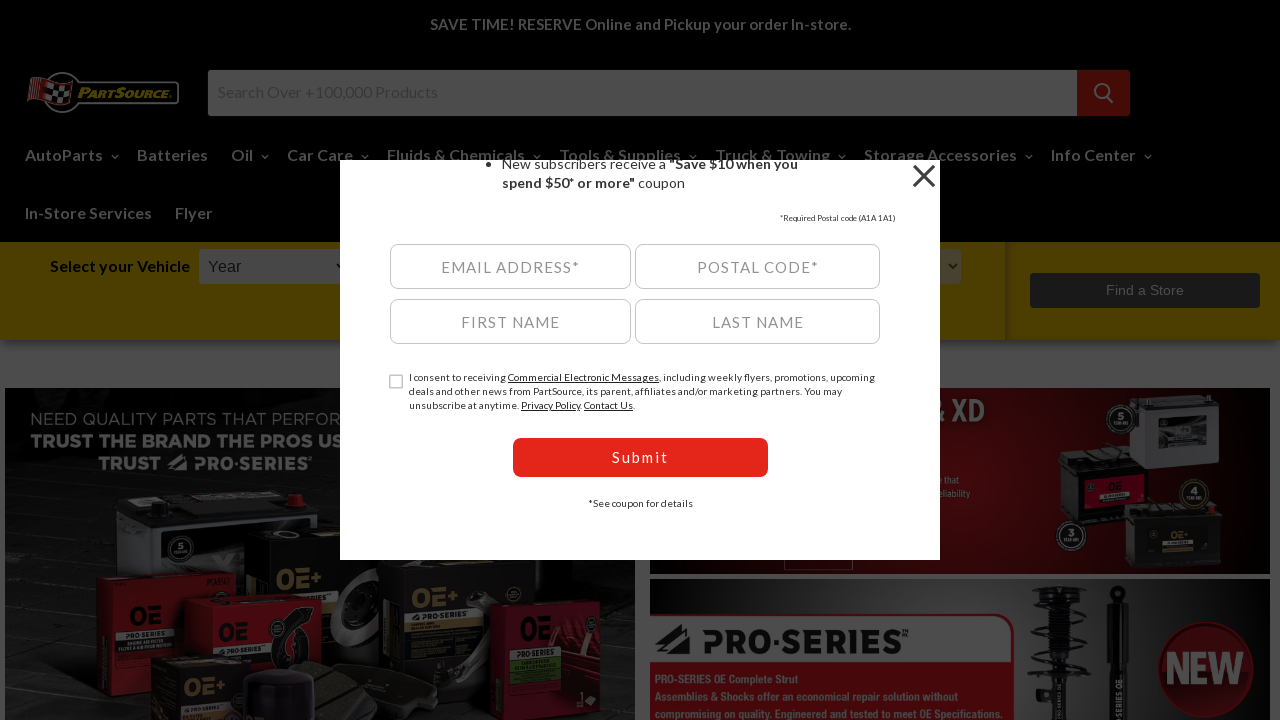